Tests navigation using partial link text 'after the fact'

Starting URL: https://the-internet.herokuapp.com/dynamic_loading

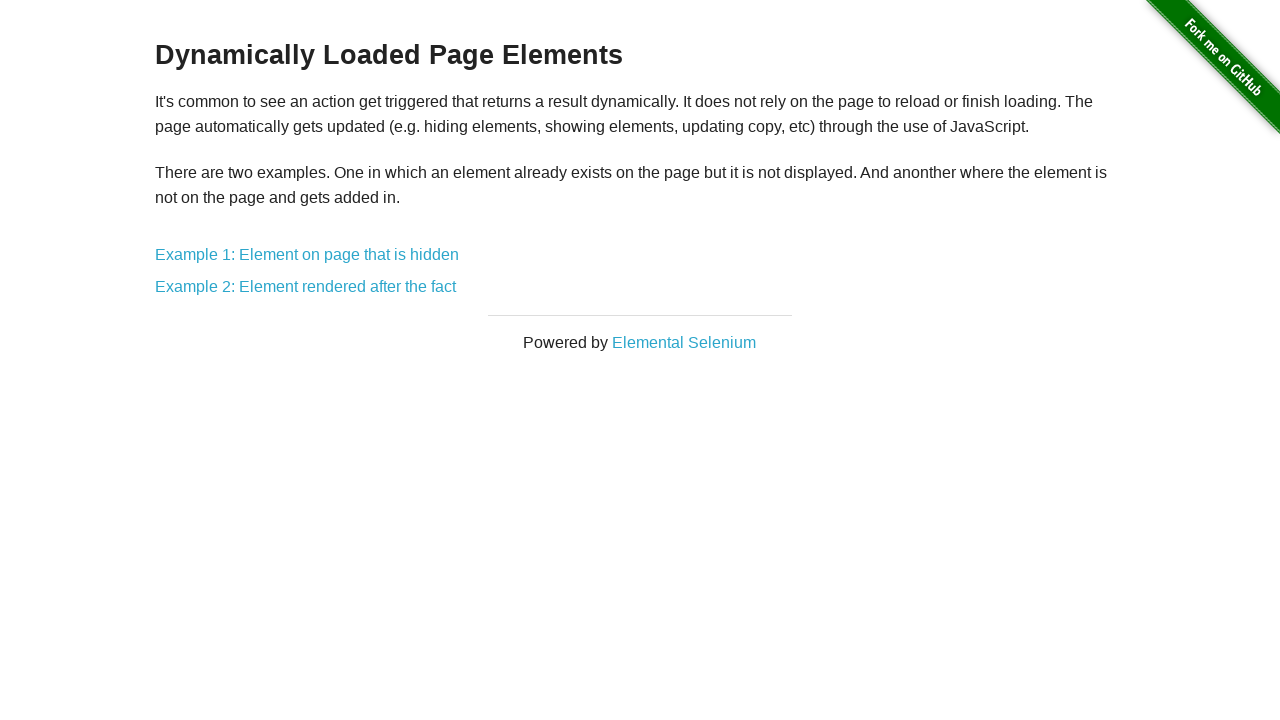

Navigated to dynamic loading page
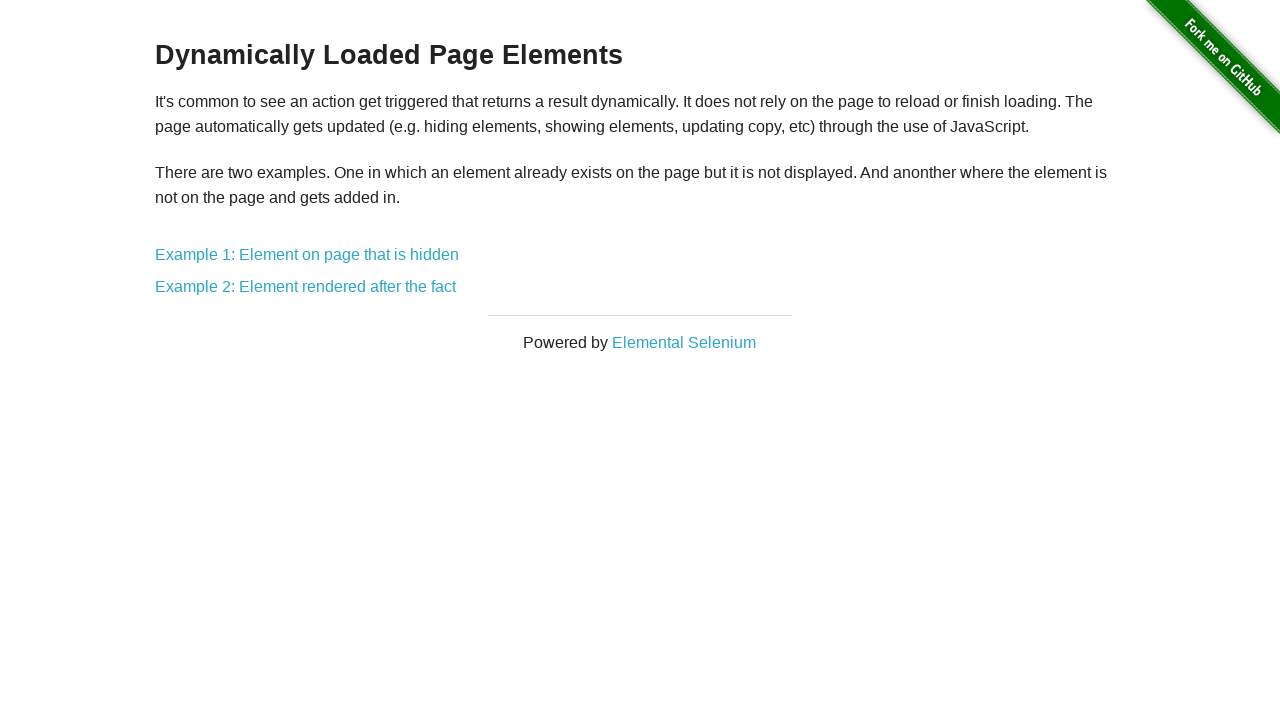

Clicked on link containing 'after the fact' at (306, 287) on text=after the fact
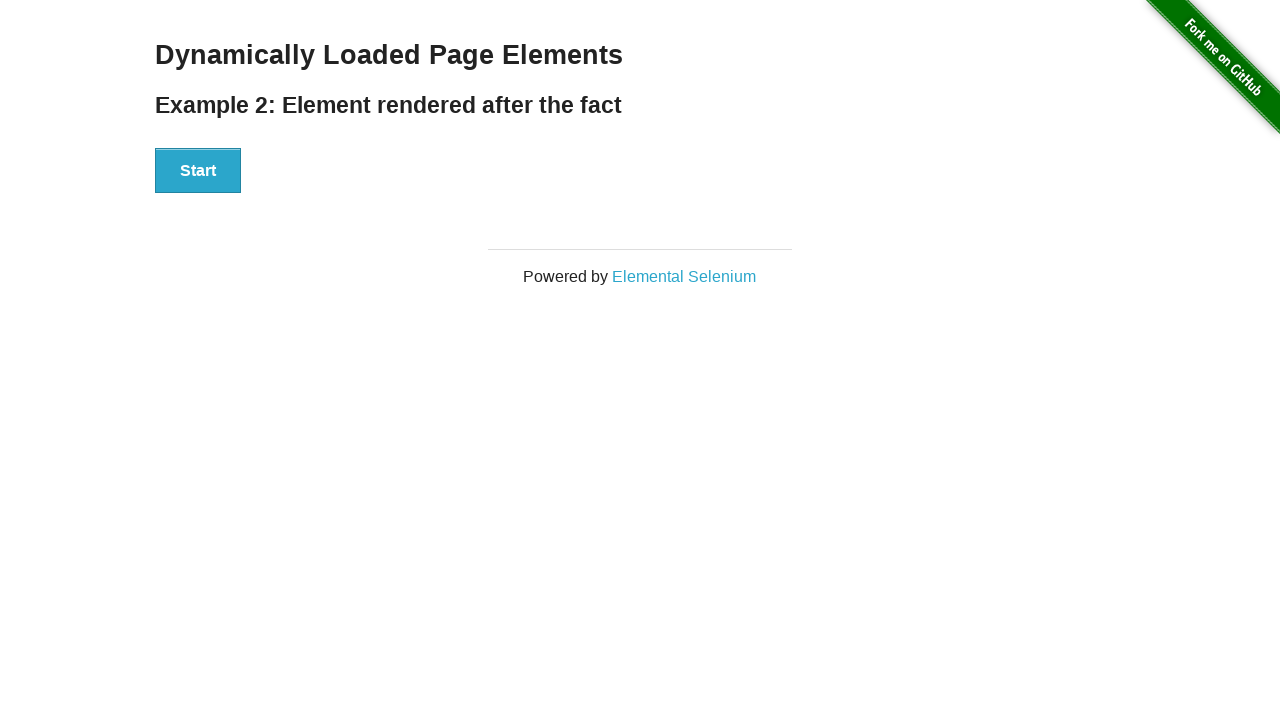

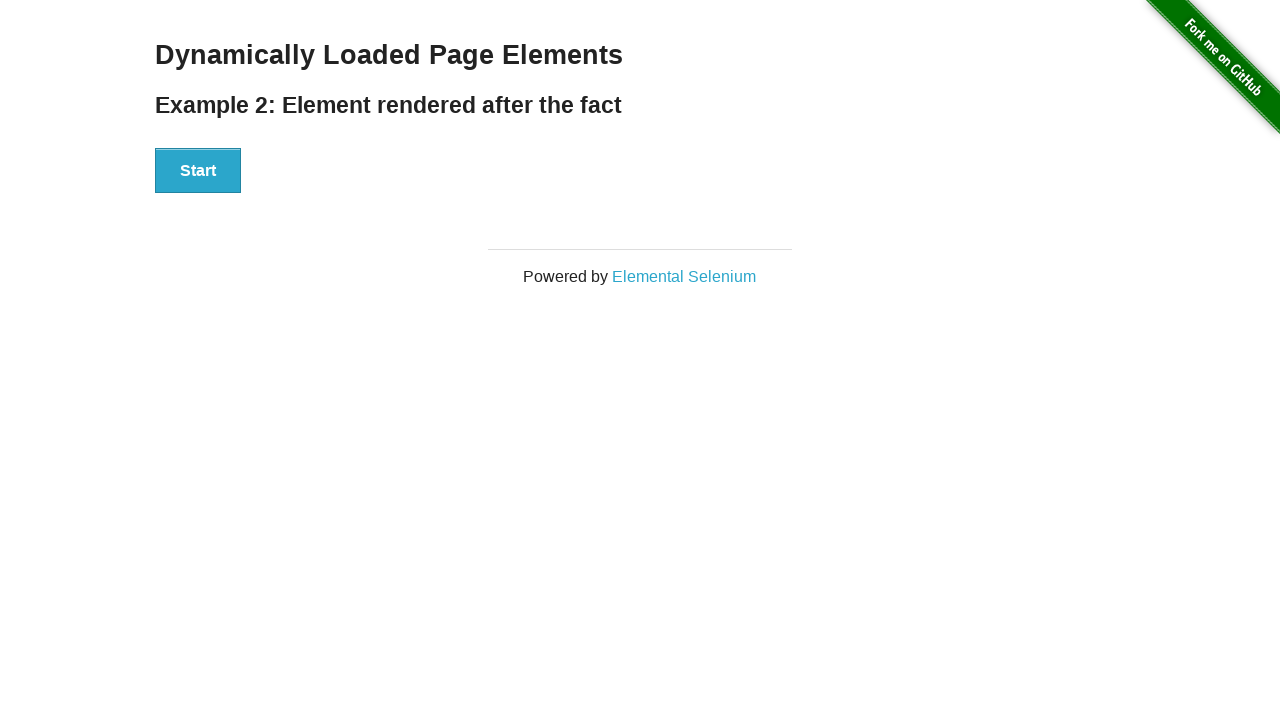